Tests element visibility toggling and radio button selection

Starting URL: https://rahulshettyacademy.com/AutomationPractice/

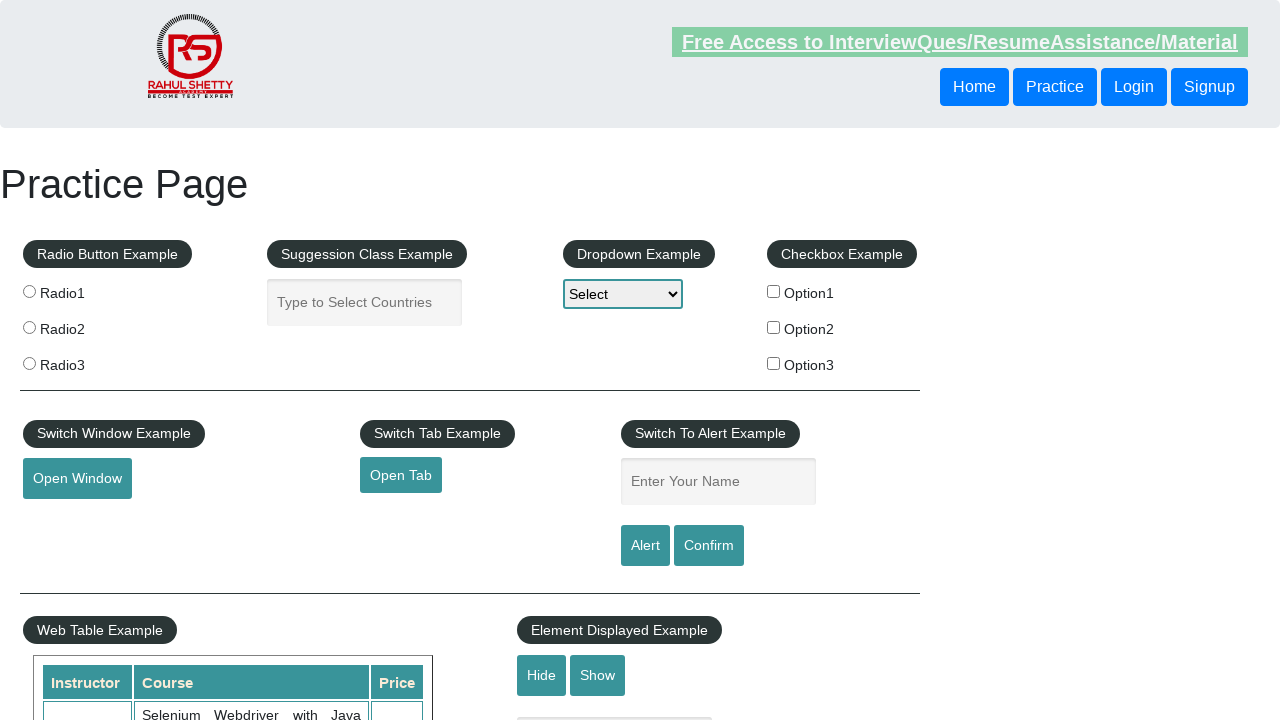

Clicked hide button to hide the text field at (542, 675) on #hide-textbox
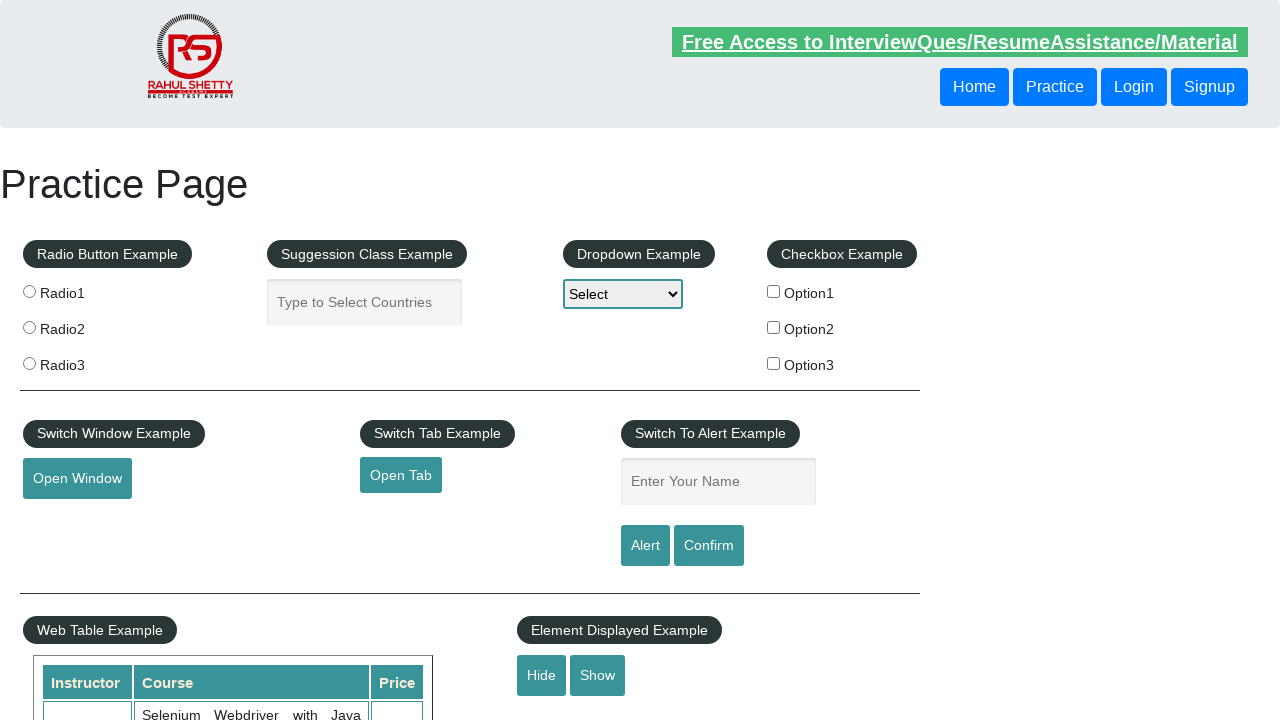

Clicked show button to show the text field at (598, 675) on #show-textbox
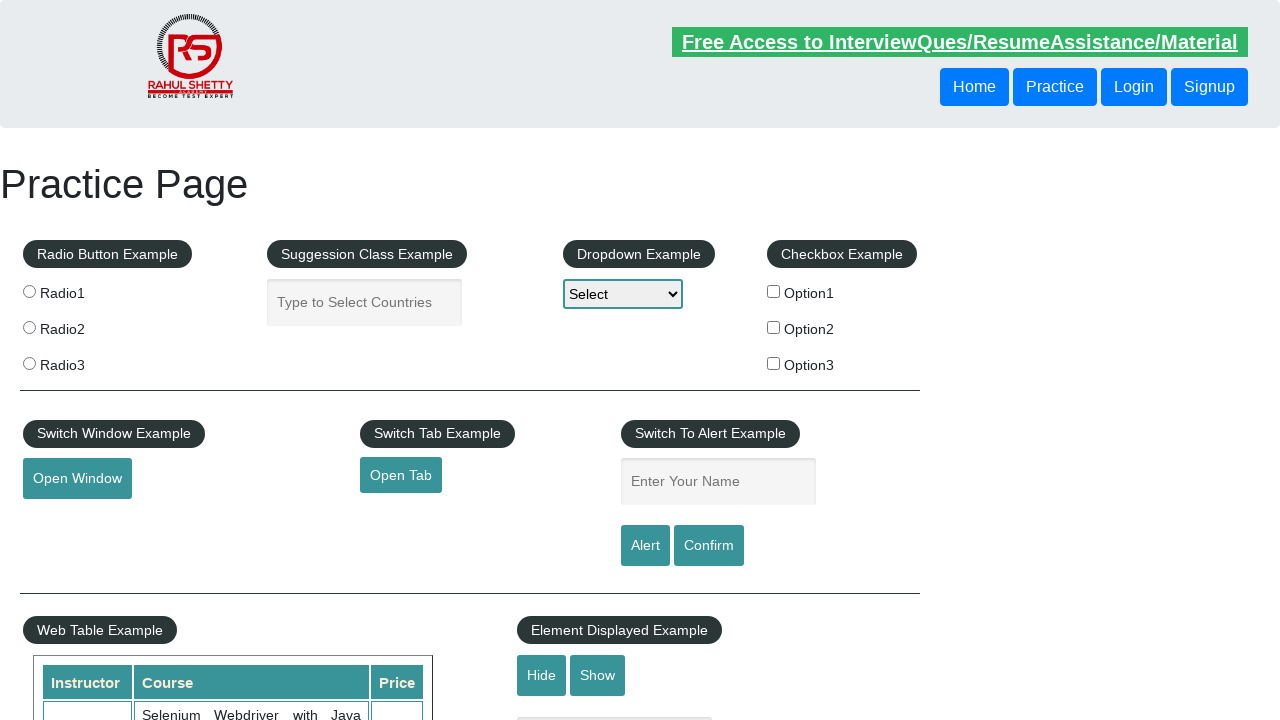

Selected radio button 2 at (29, 327) on [value="radio2"]
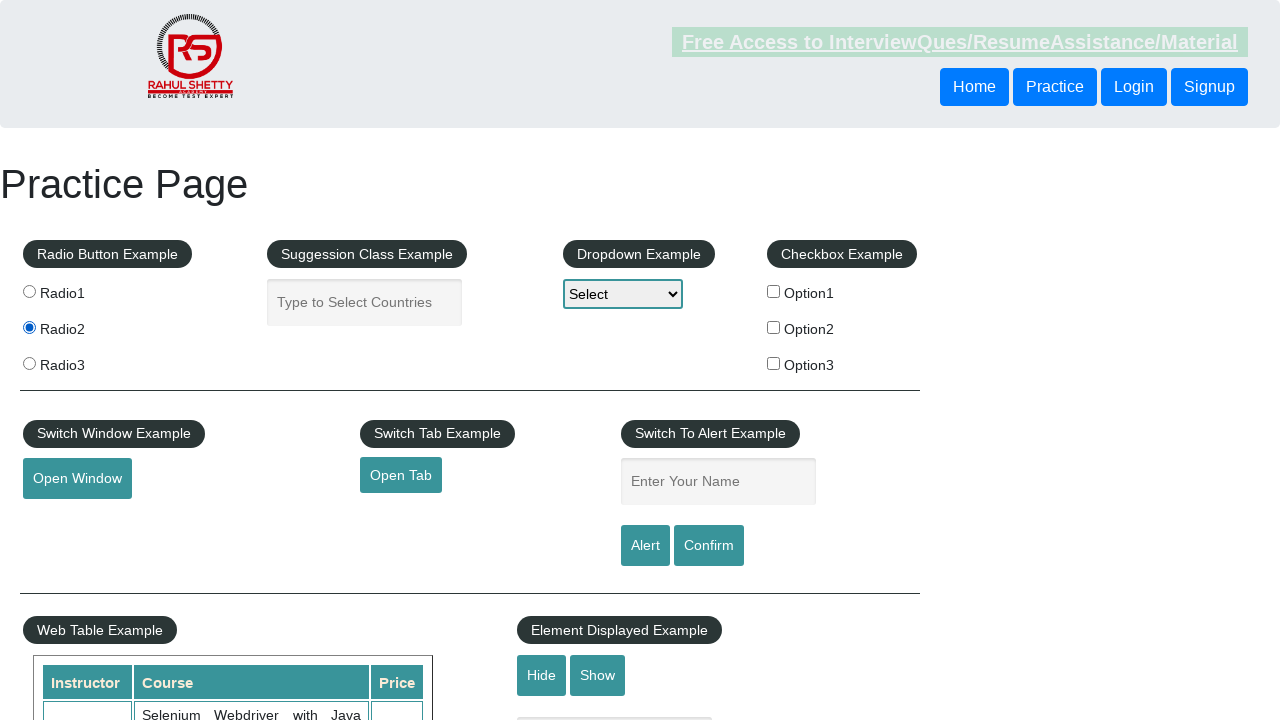

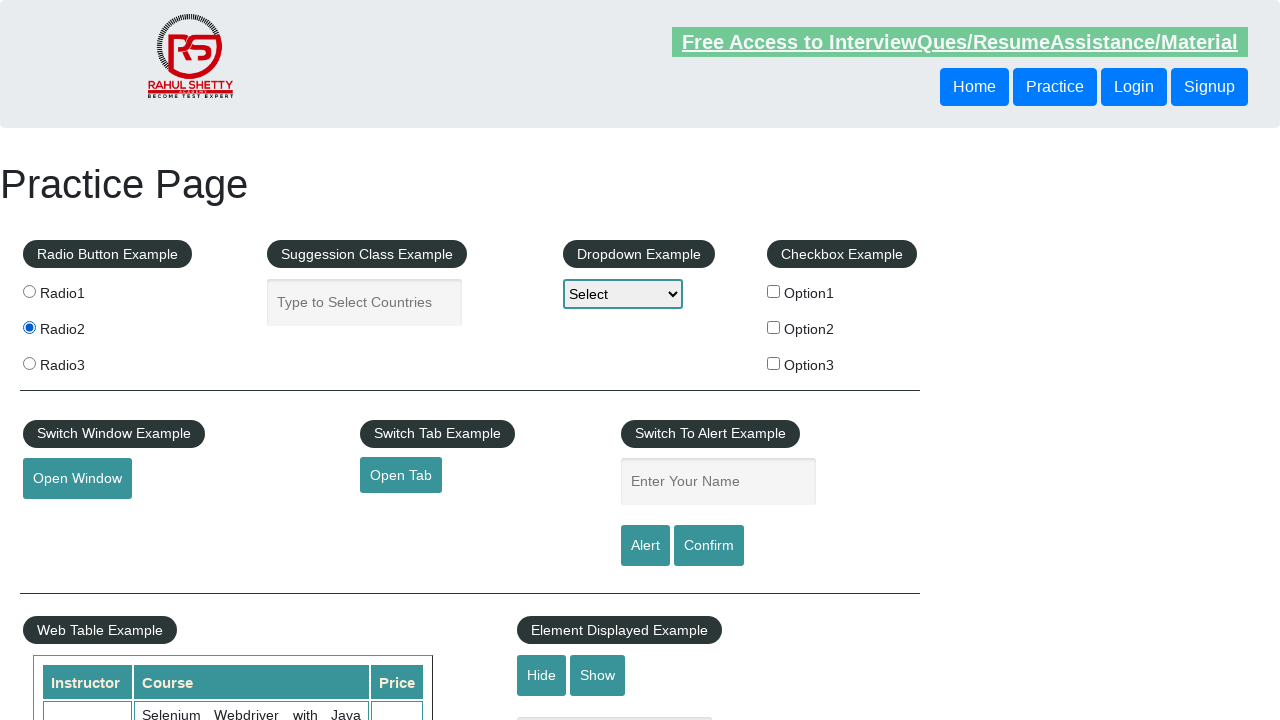